Tests that the toggle-all checkbox updates state when individual items are completed or cleared

Starting URL: https://demo.playwright.dev/todomvc

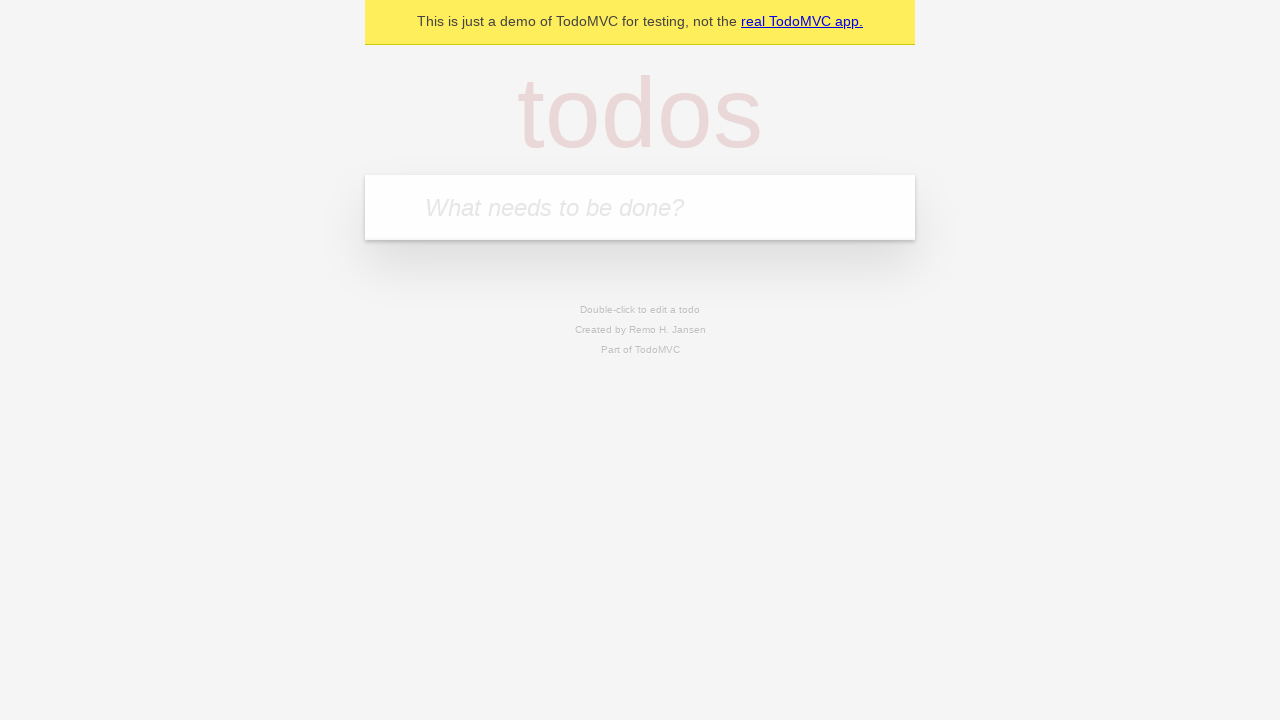

Filled new todo field with 'buy some cheese' on .new-todo
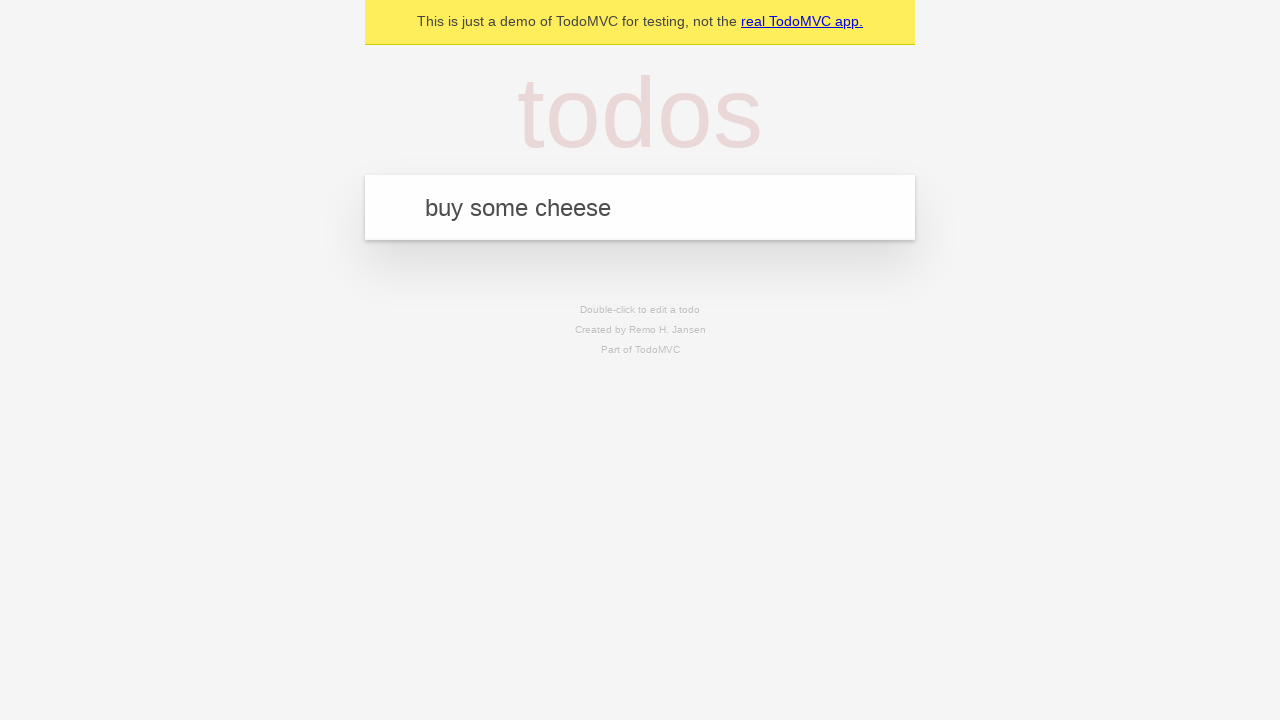

Pressed Enter to create first todo on .new-todo
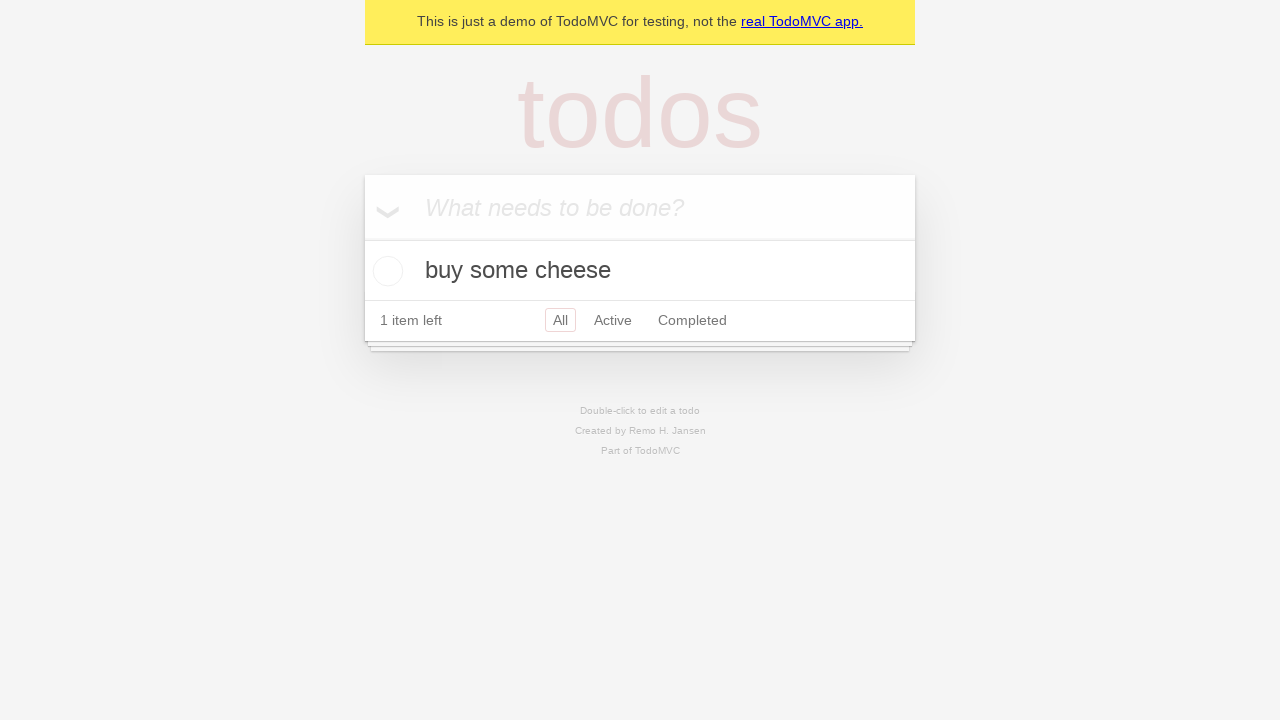

Filled new todo field with 'feed the cat' on .new-todo
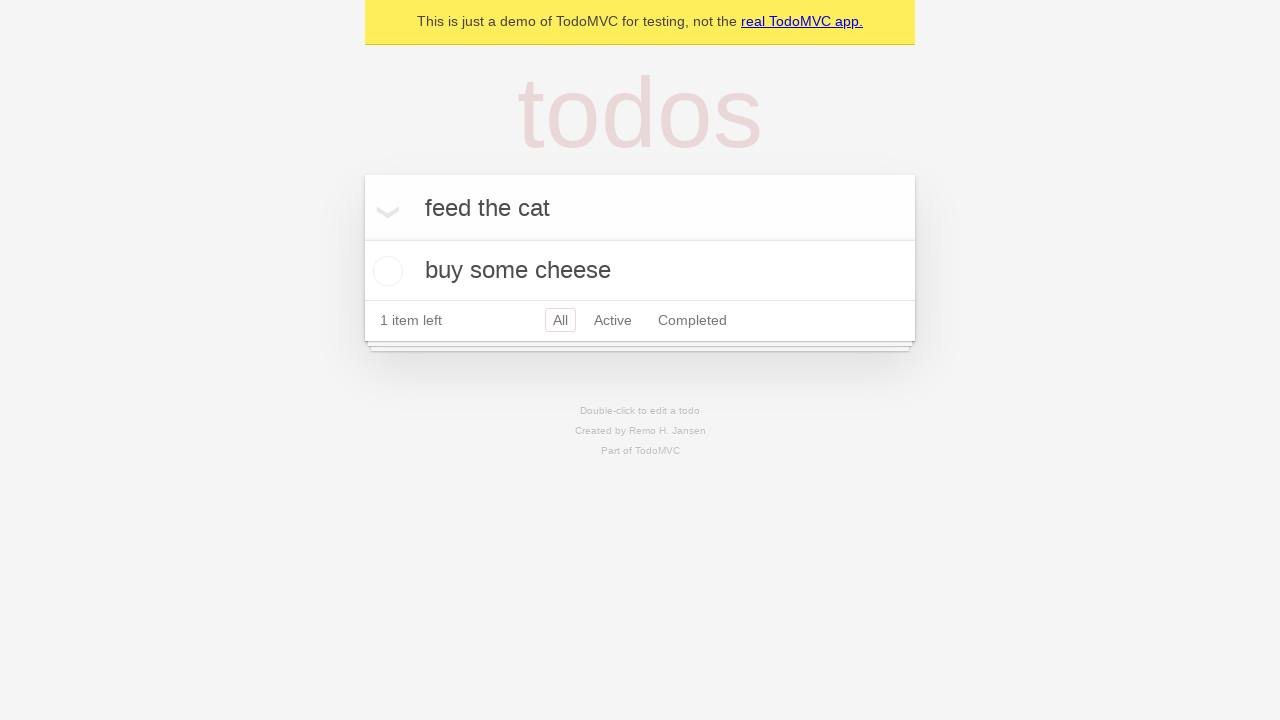

Pressed Enter to create second todo on .new-todo
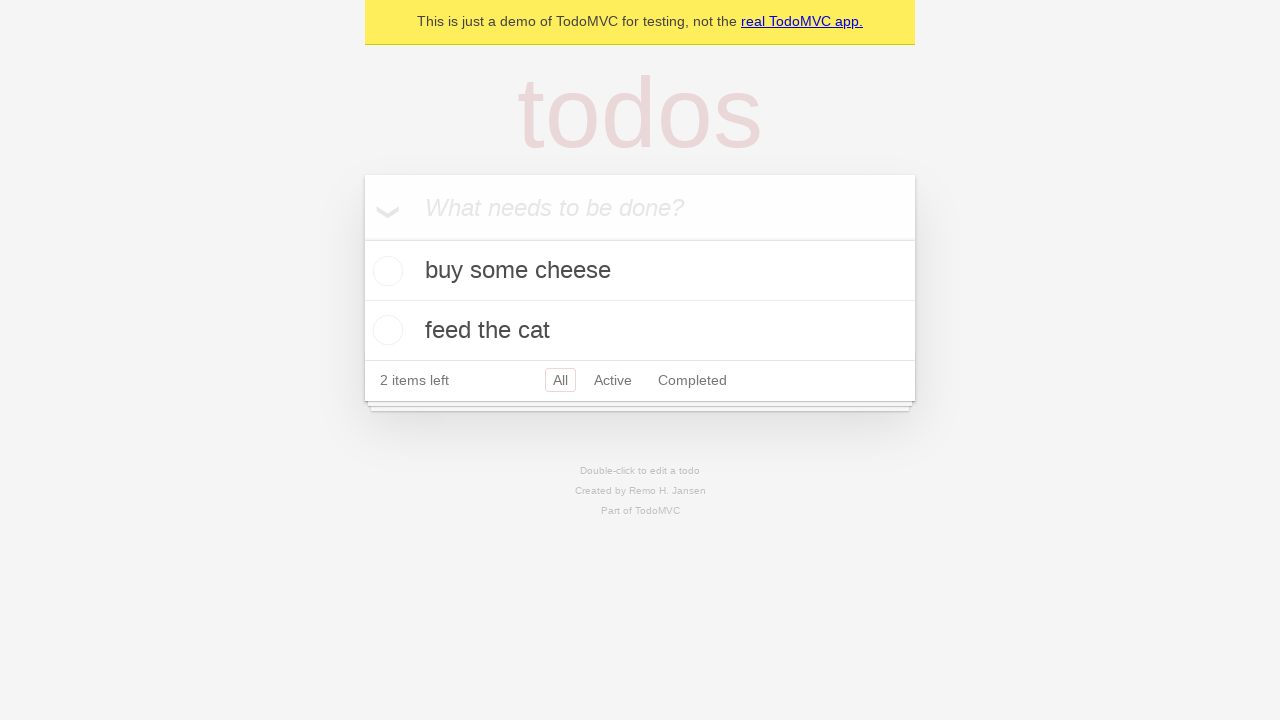

Filled new todo field with 'book a doctors appointment' on .new-todo
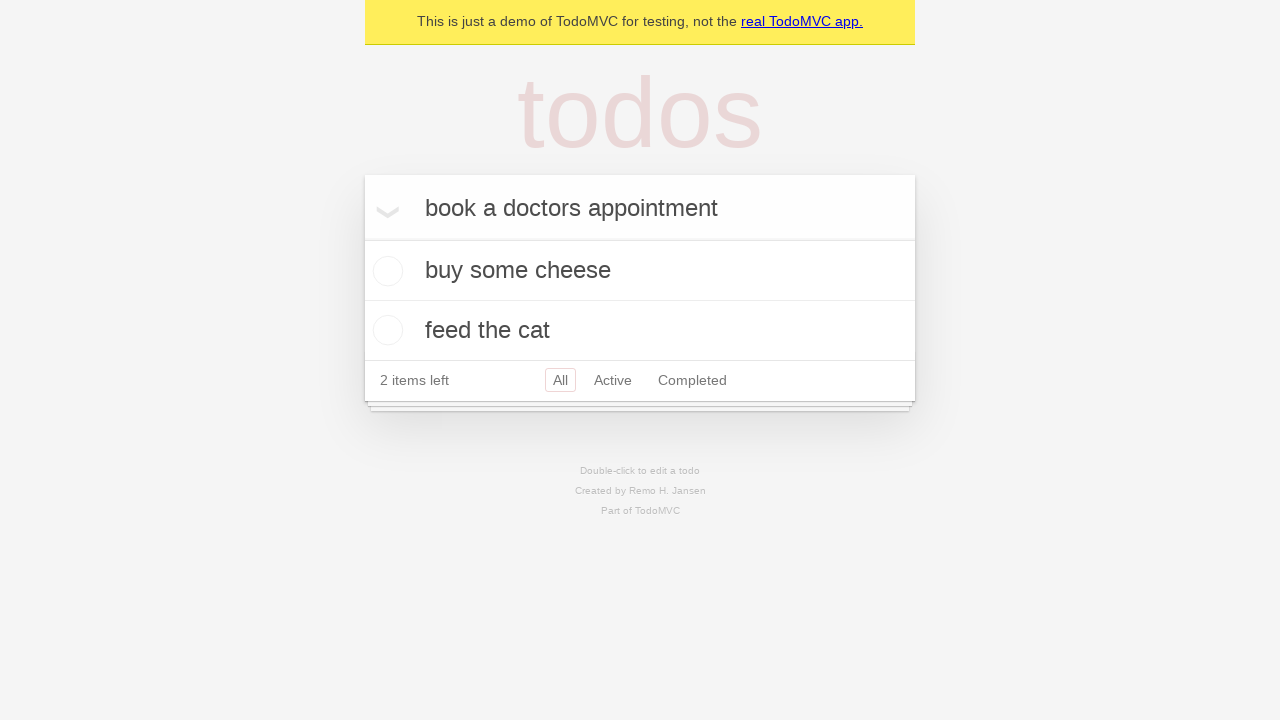

Pressed Enter to create third todo on .new-todo
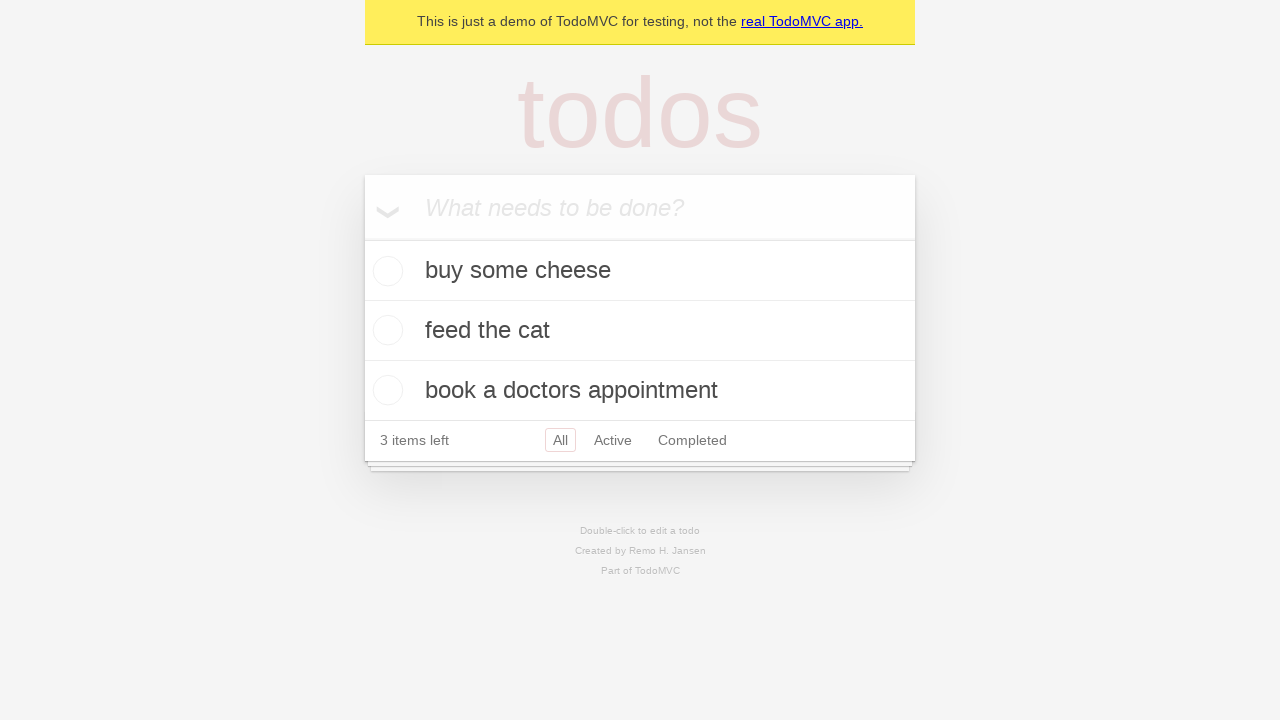

Checked the toggle-all checkbox to complete all todos at (362, 238) on .toggle-all
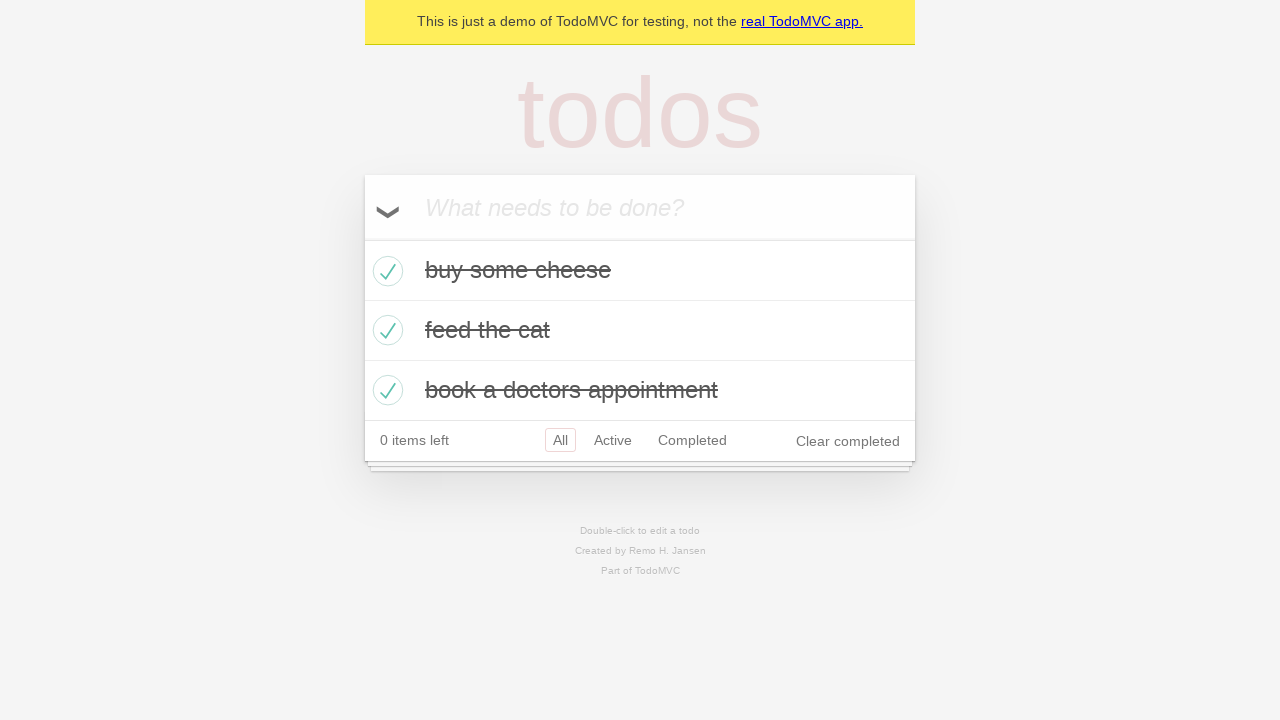

Unchecked first todo - toggle-all should now be unchecked at (385, 271) on .todo-list li >> nth=0 >> .toggle
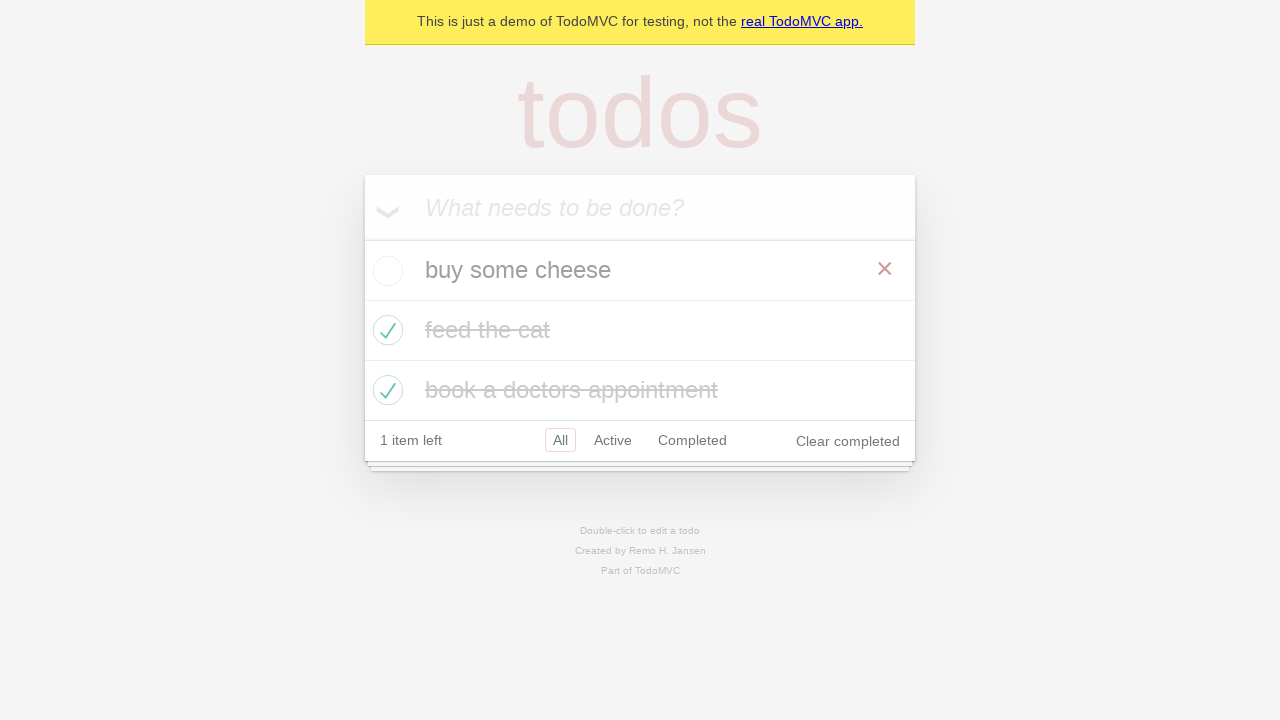

Rechecked first todo - toggle-all should now be checked again at (385, 271) on .todo-list li >> nth=0 >> .toggle
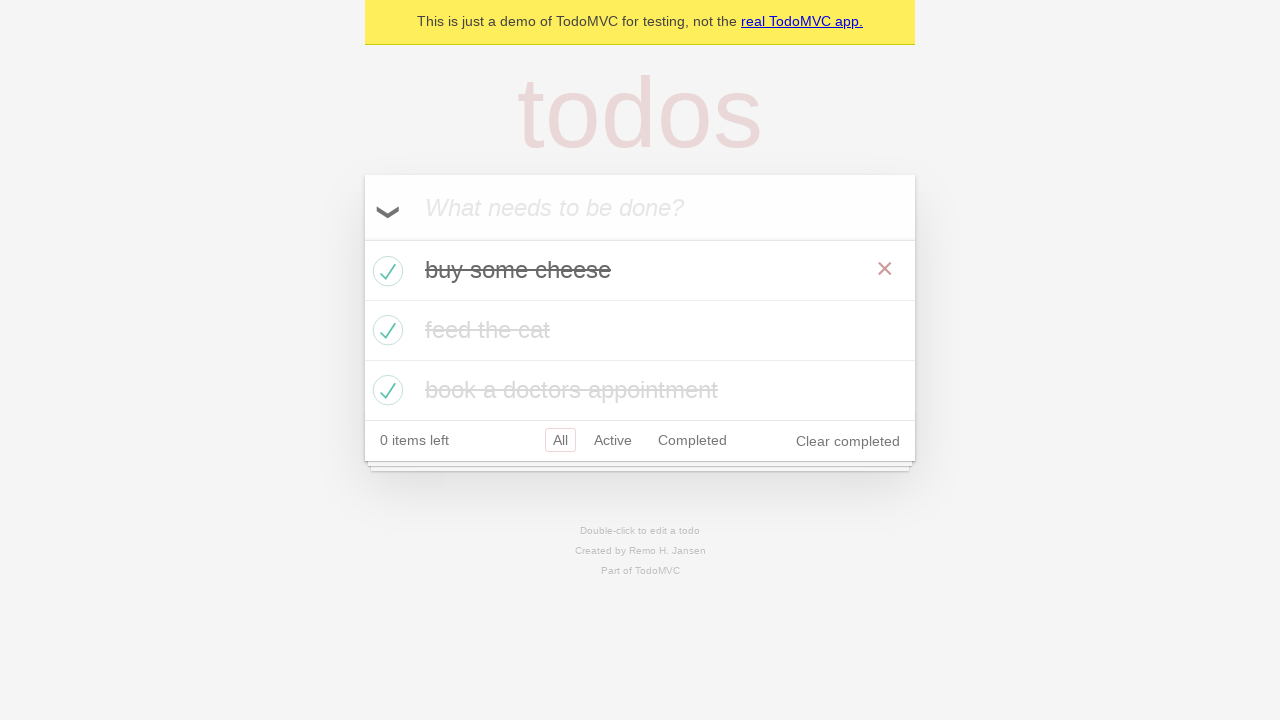

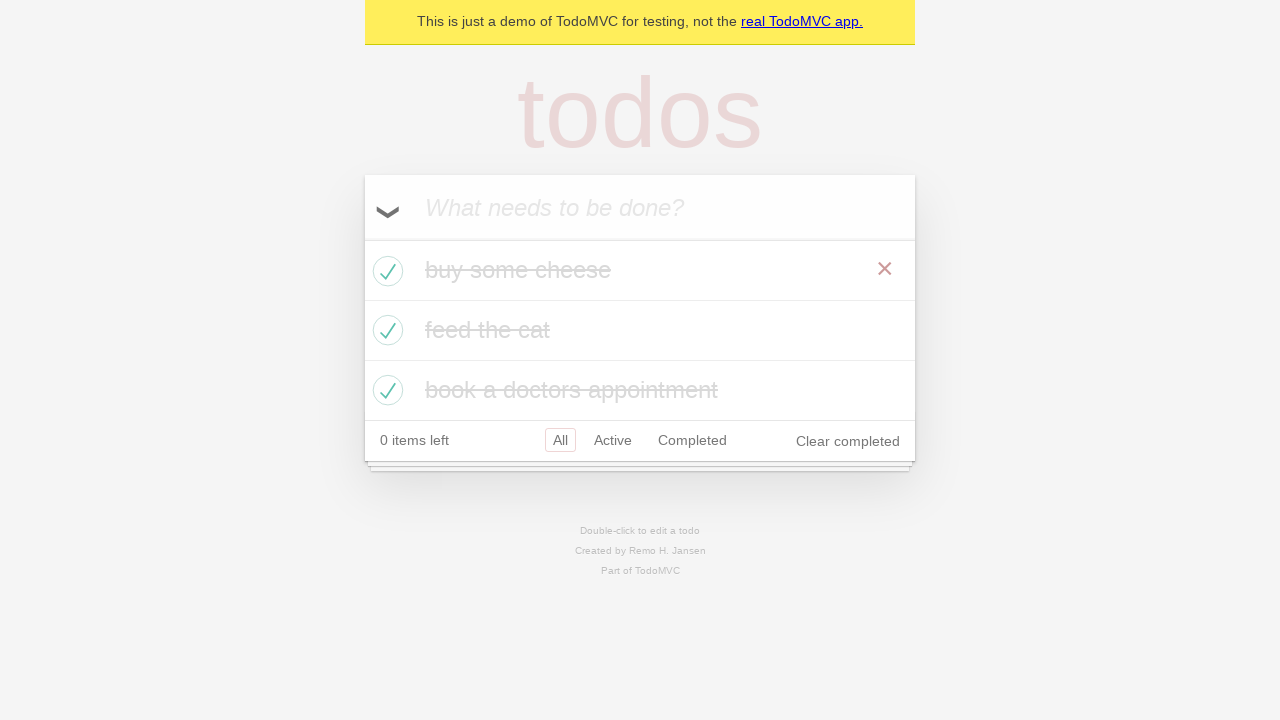